Tests that the todo counter displays the correct number of items

Starting URL: https://demo.playwright.dev/todomvc

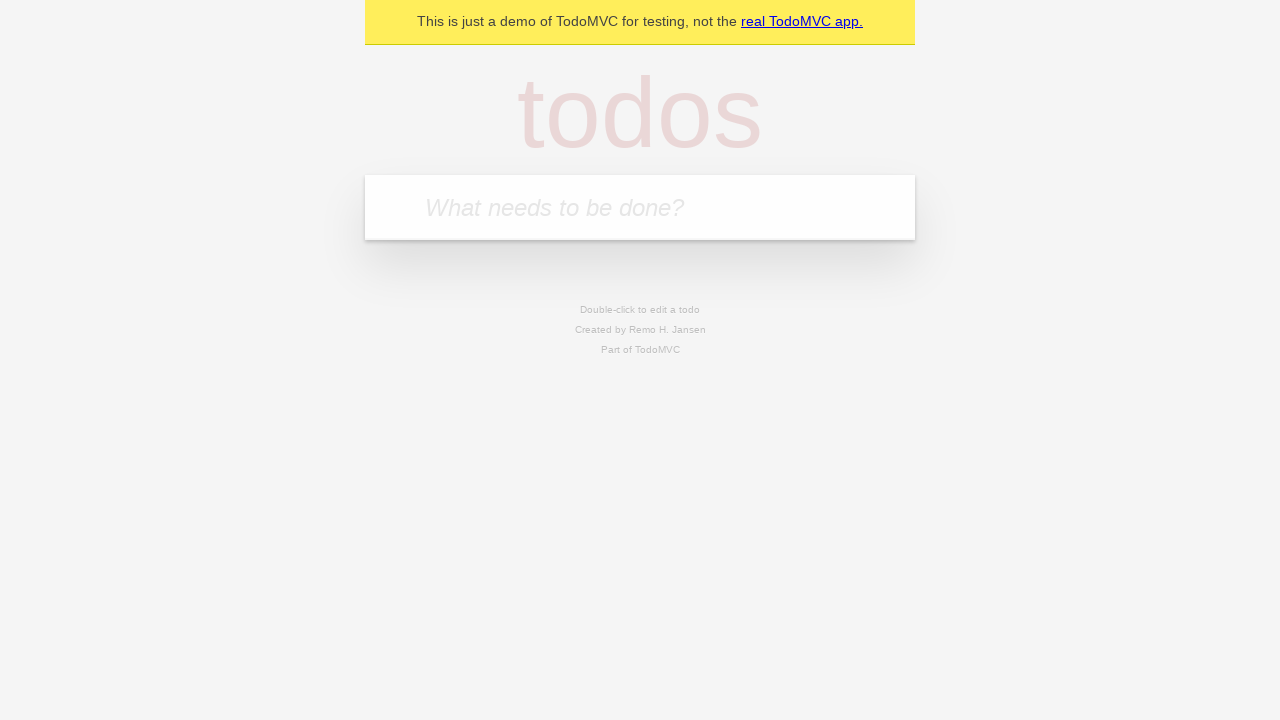

Filled first todo input with 'buy some cheese' on .new-todo
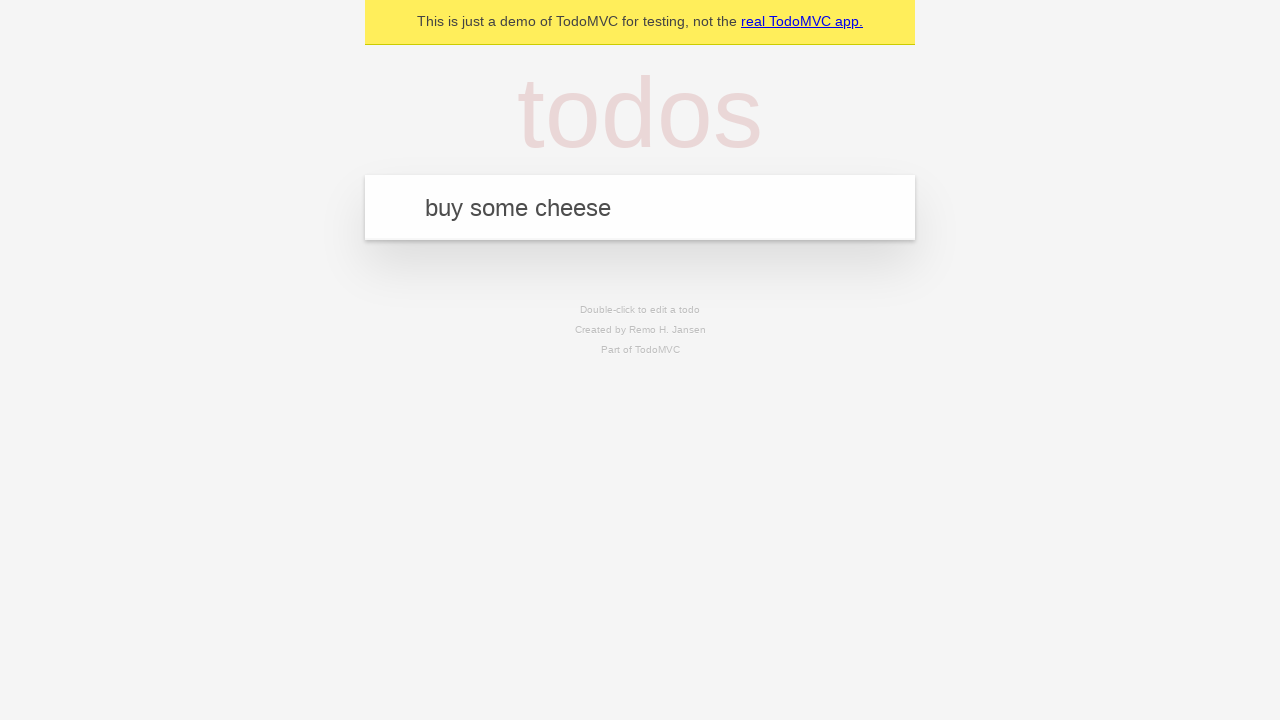

Pressed Enter to add first todo item on .new-todo
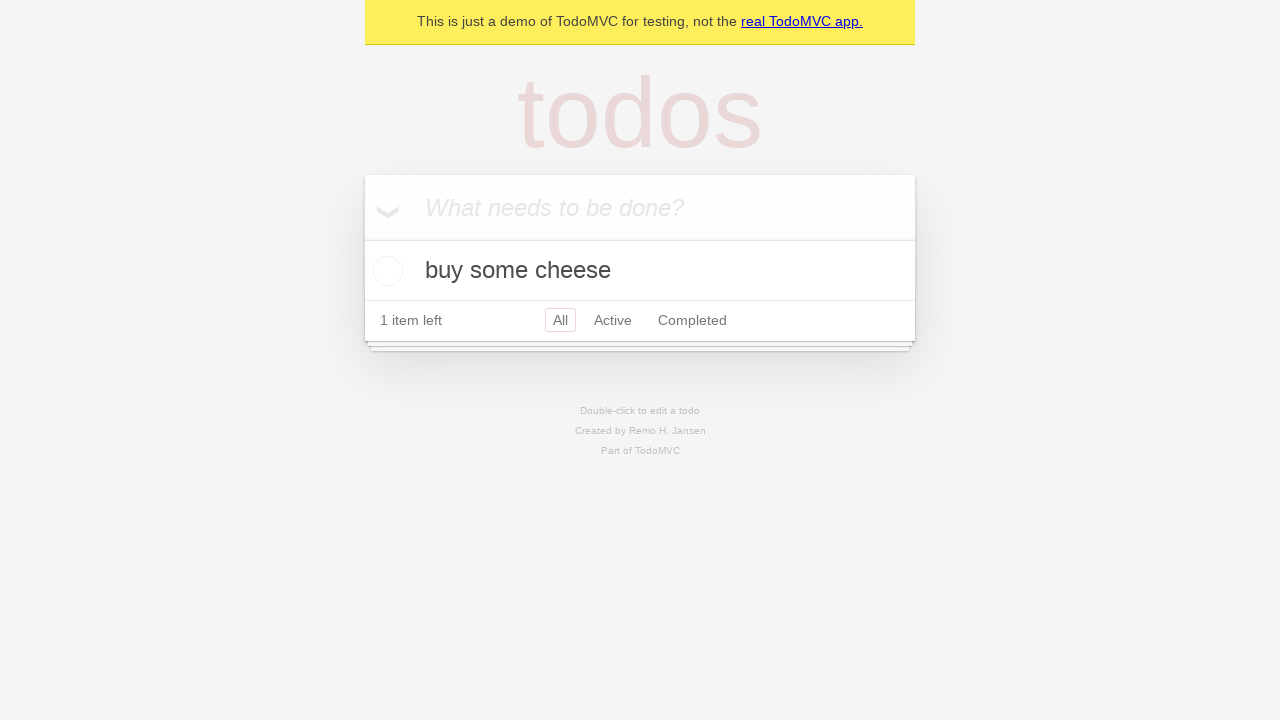

Todo counter element loaded
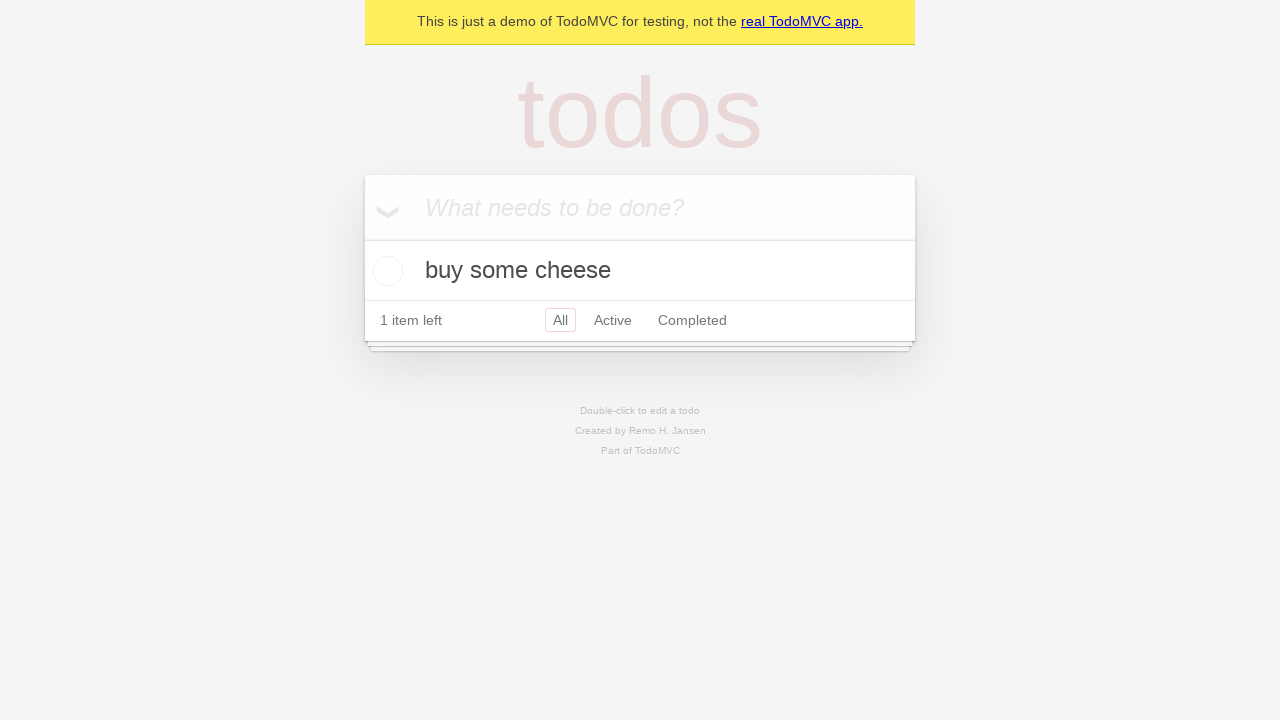

Filled second todo input with 'feed the cat' on .new-todo
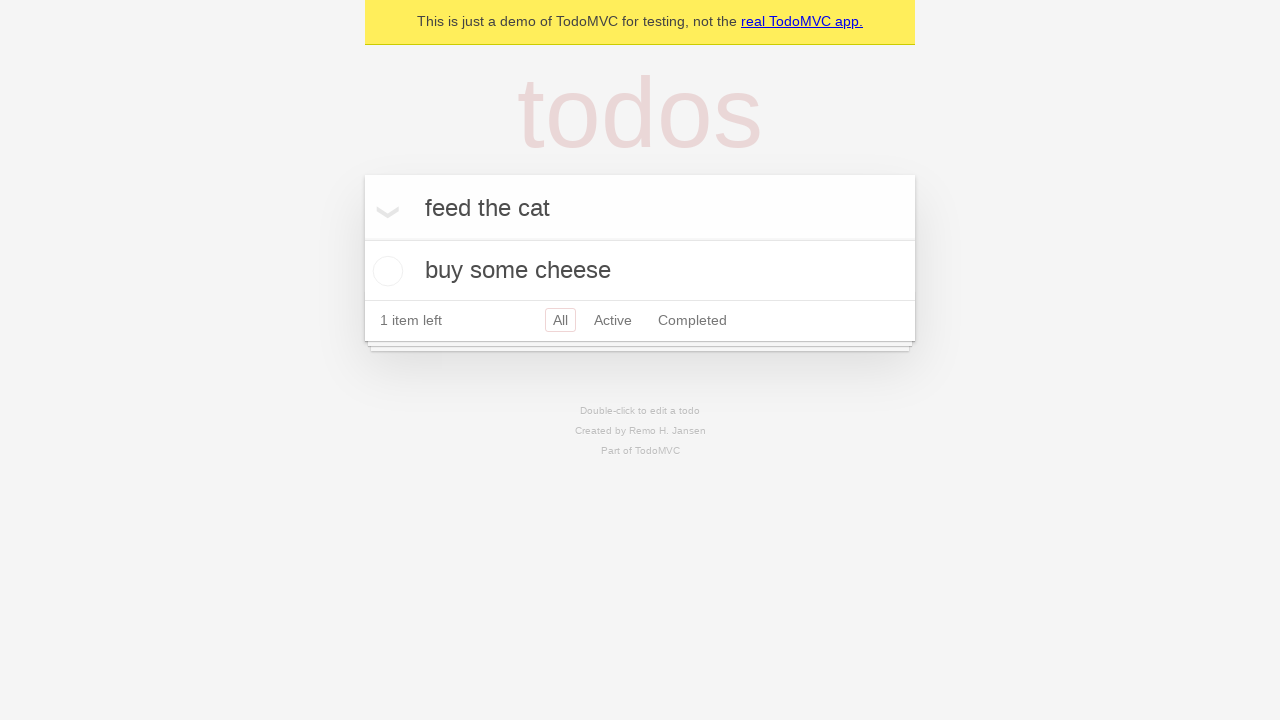

Pressed Enter to add second todo item on .new-todo
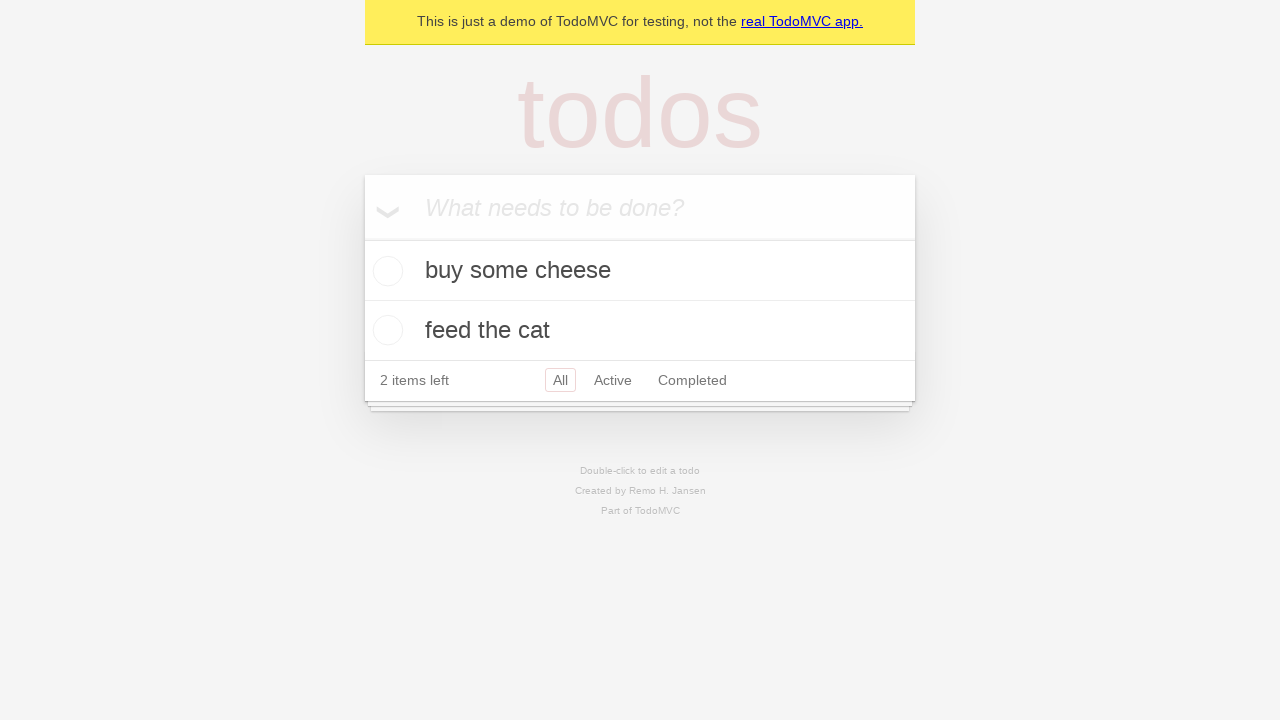

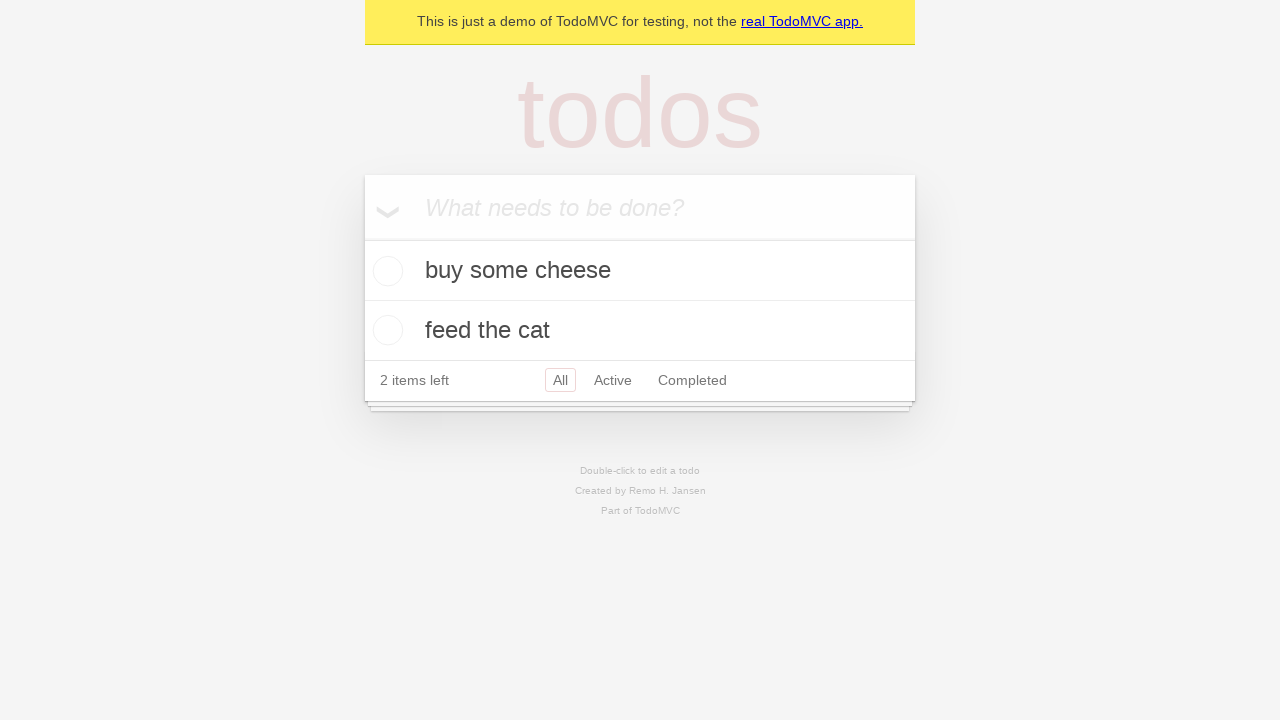